Clicks the first checkbox and verifies it becomes checked

Starting URL: http://the-internet.herokuapp.com/checkboxes

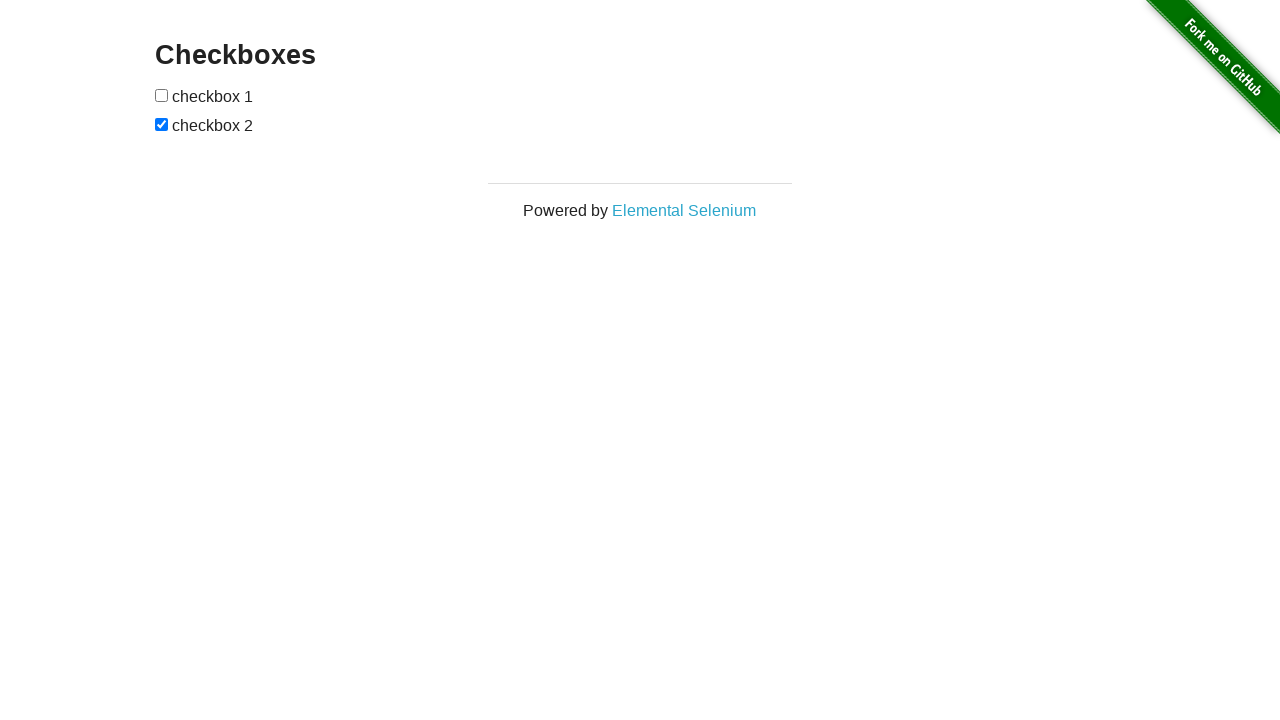

Located all checkboxes on the page
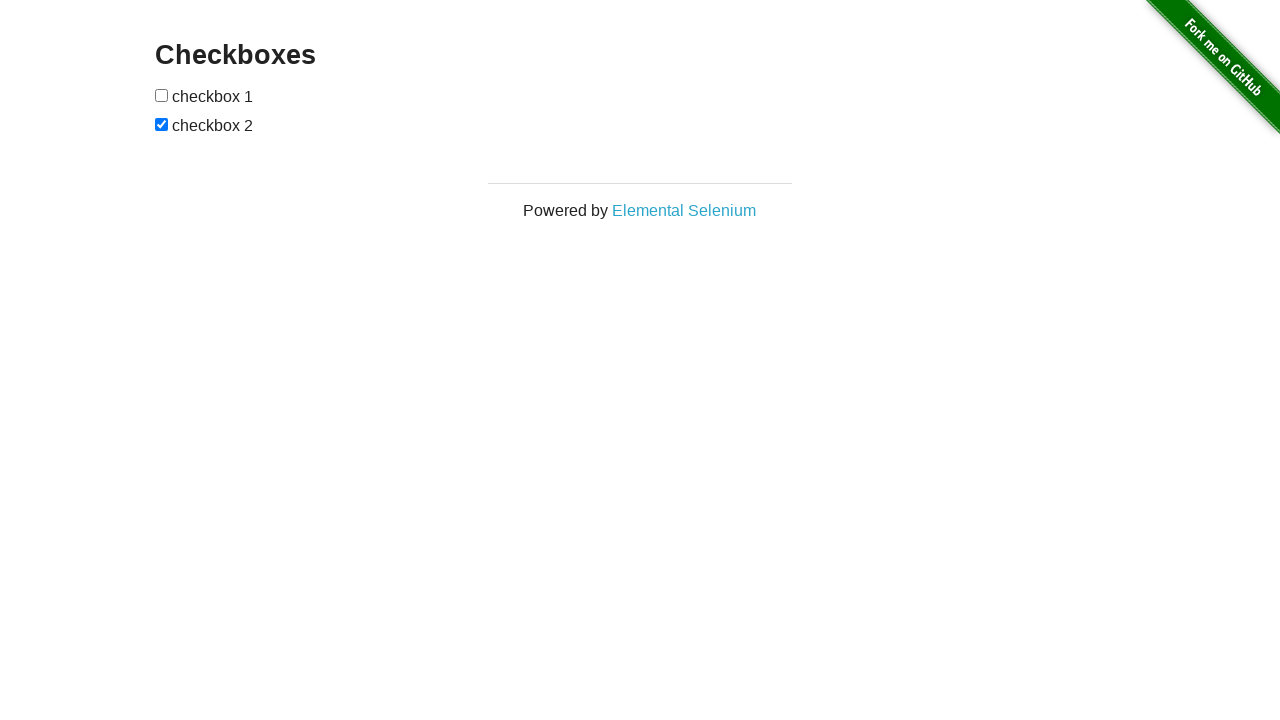

Clicked the first checkbox at (162, 95) on [type=checkbox] >> nth=0
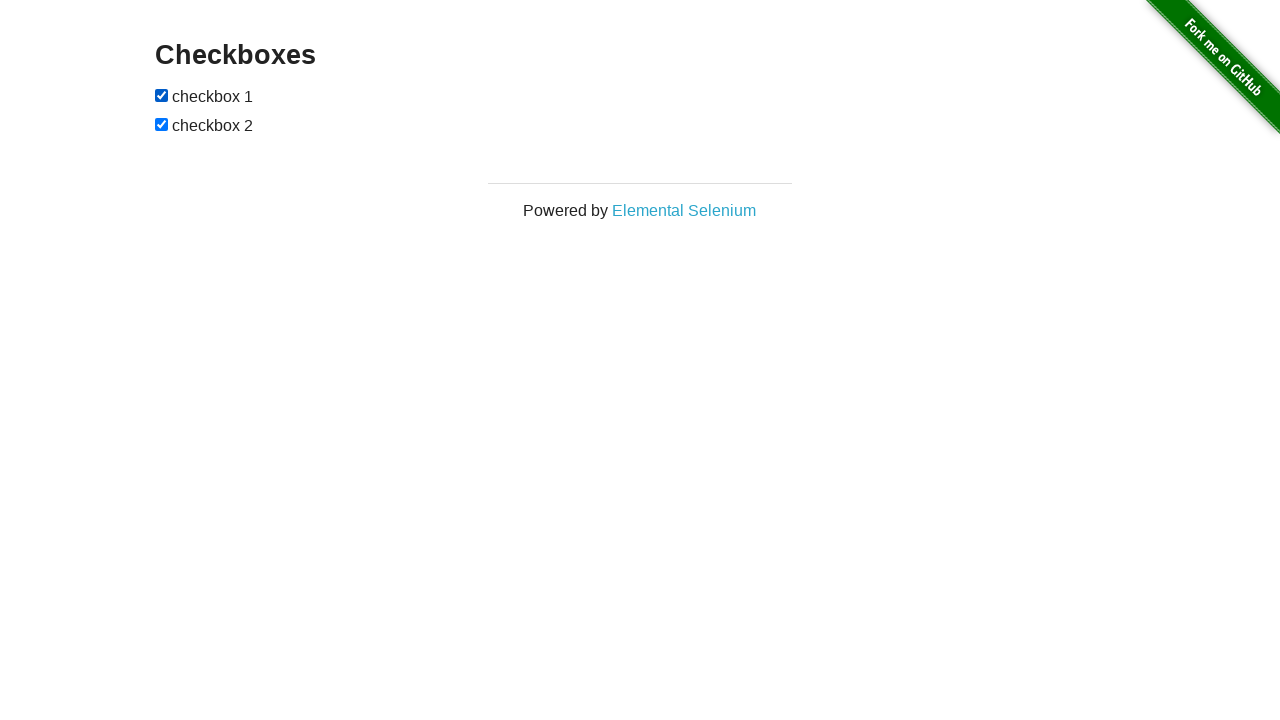

Verified that the first checkbox is now checked
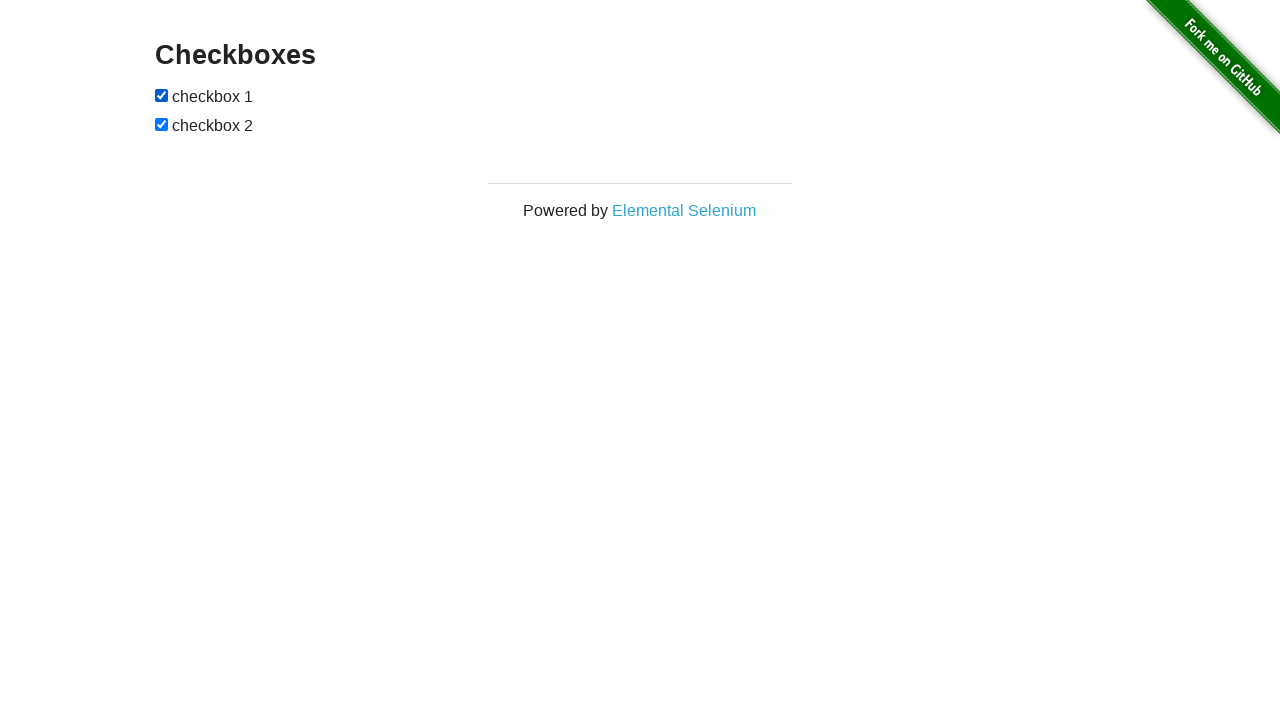

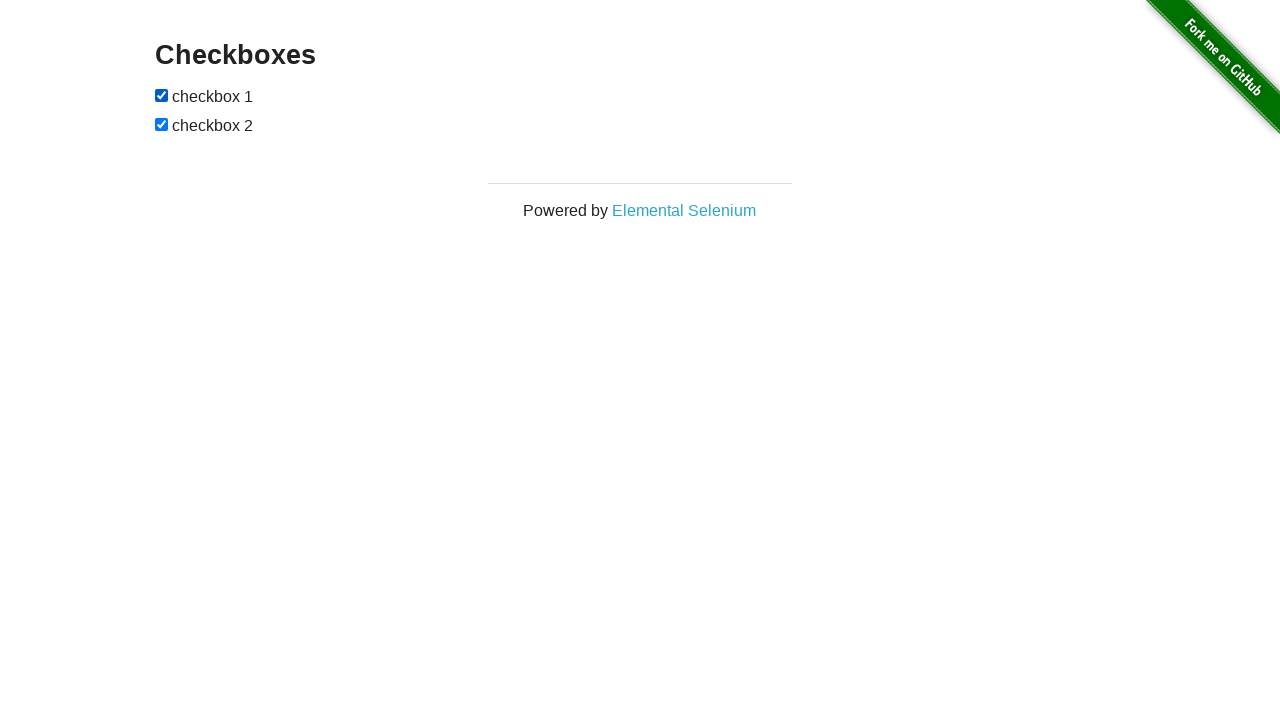